Tests selecting dropdown options by value, visible text, and index, verifying the selected value after each selection

Starting URL: http://the-internet.herokuapp.com/dropdown

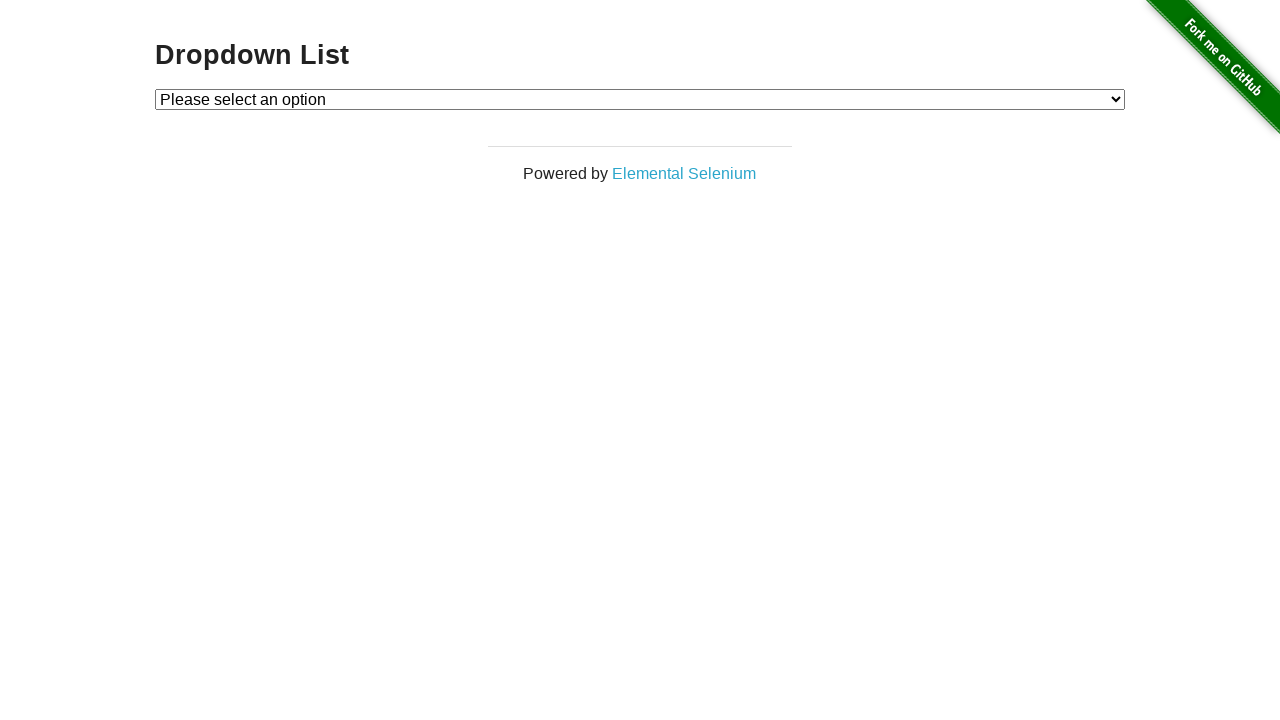

Waited for dropdown to be visible
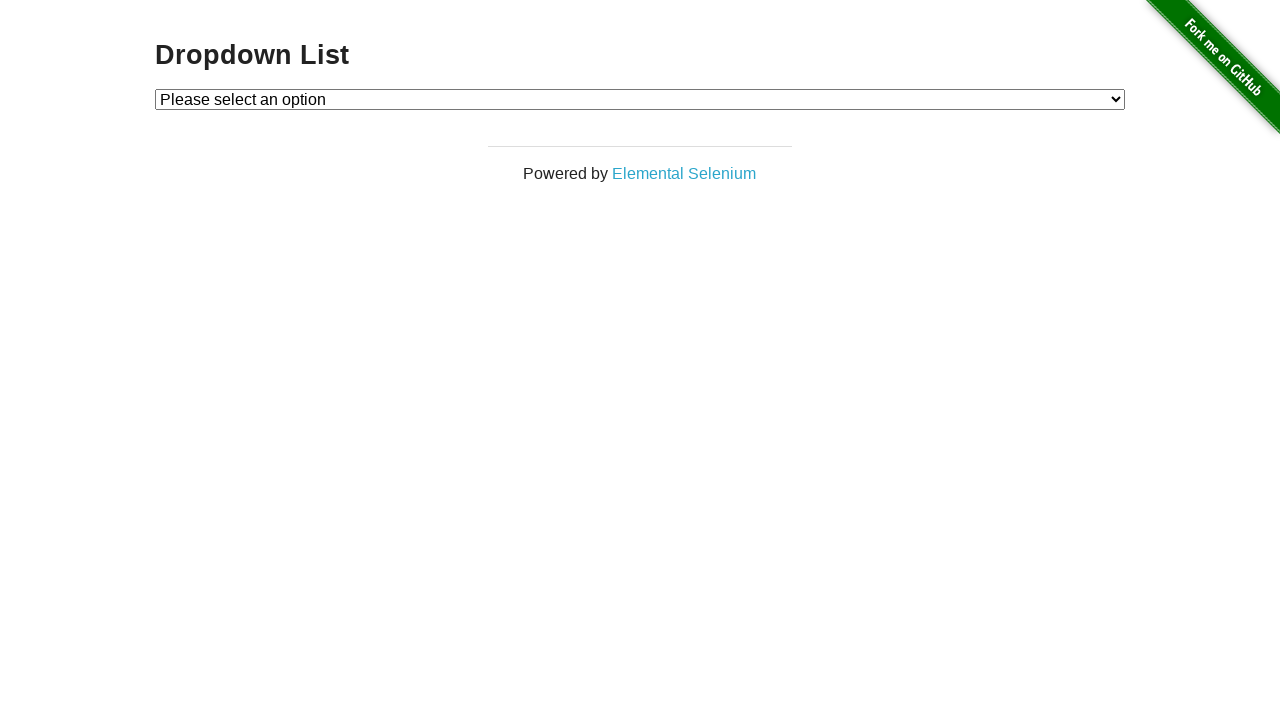

Selected dropdown option by value '1' on #dropdown
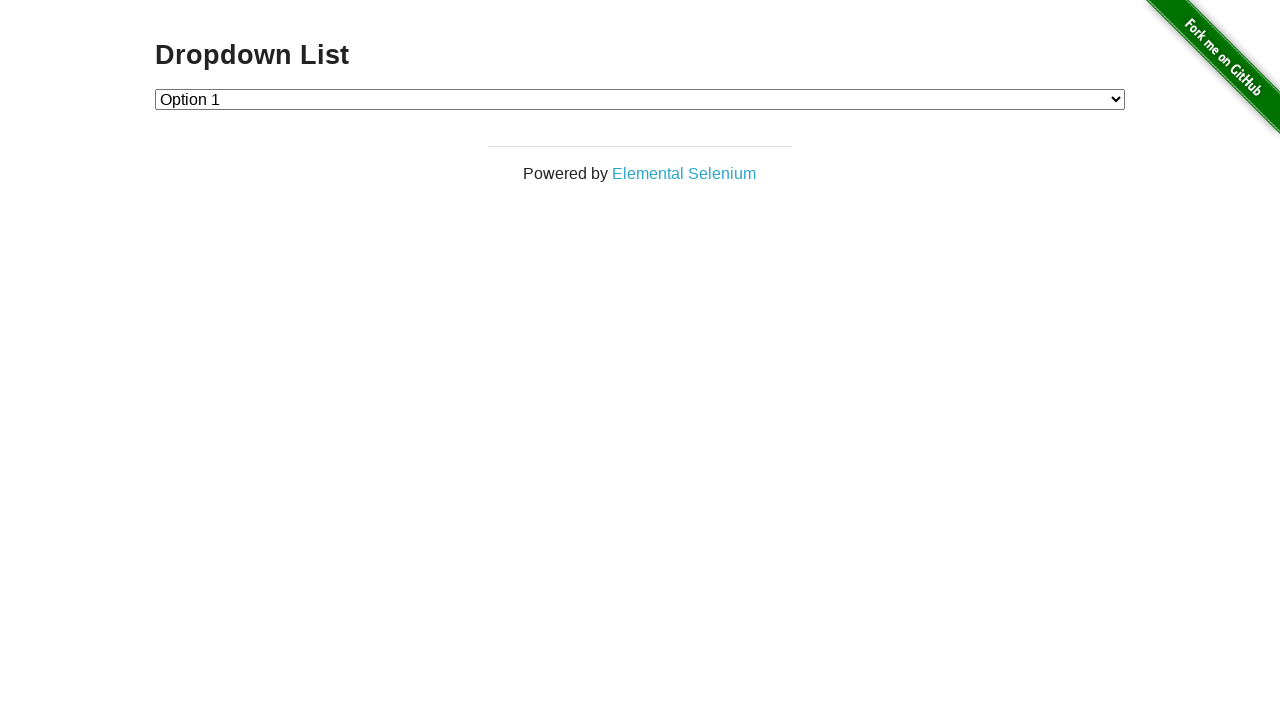

Verified dropdown value is '1'
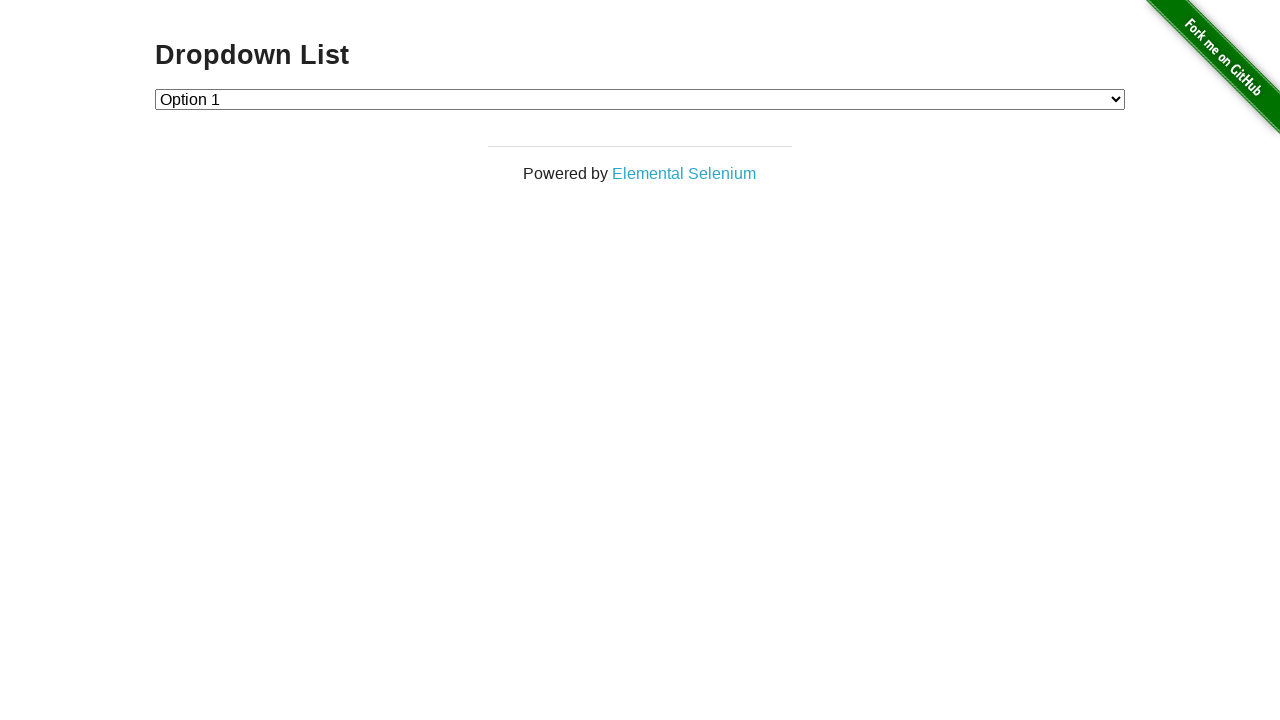

Selected dropdown option by visible text 'Option 2' on #dropdown
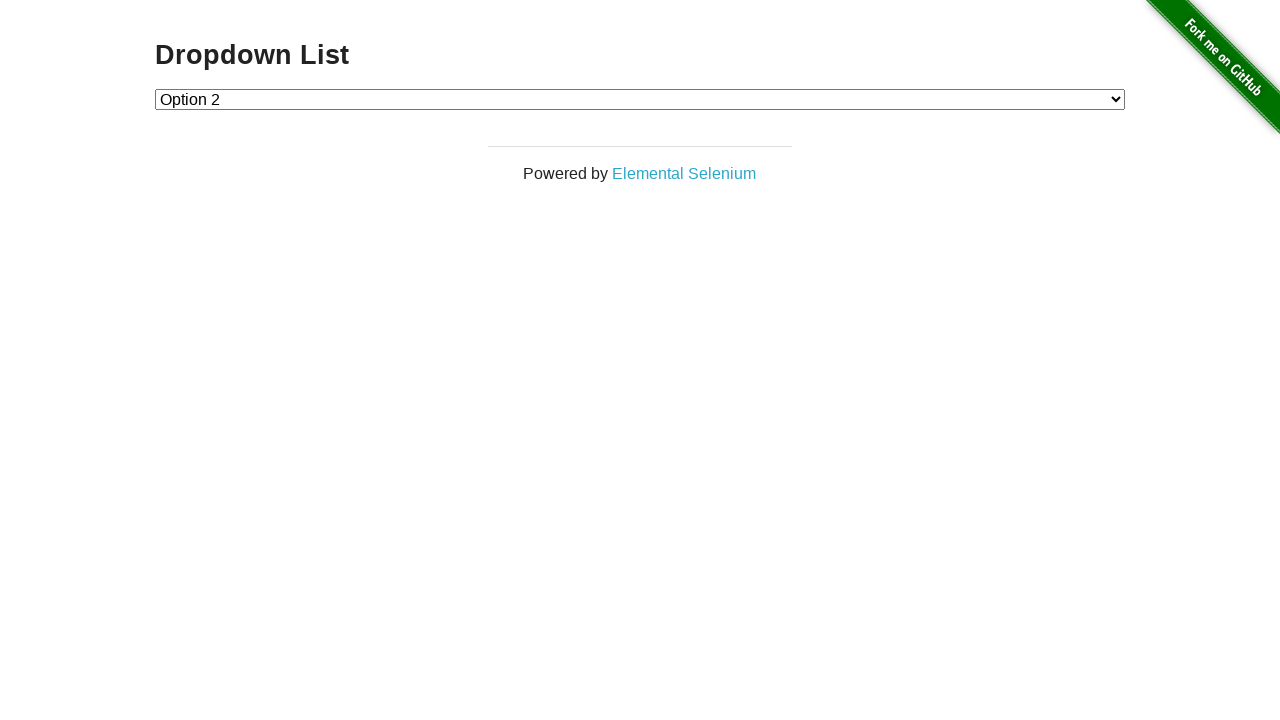

Verified dropdown value is '2'
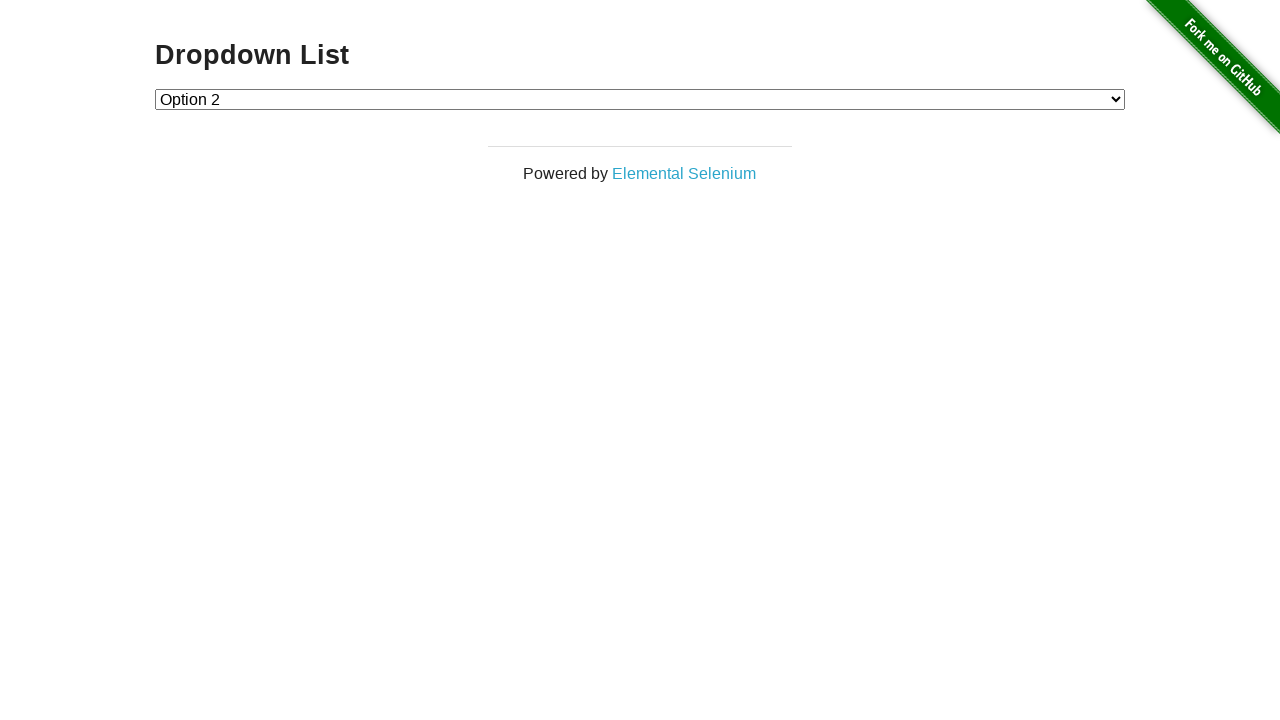

Selected dropdown option by index 1 (Option 1) on #dropdown
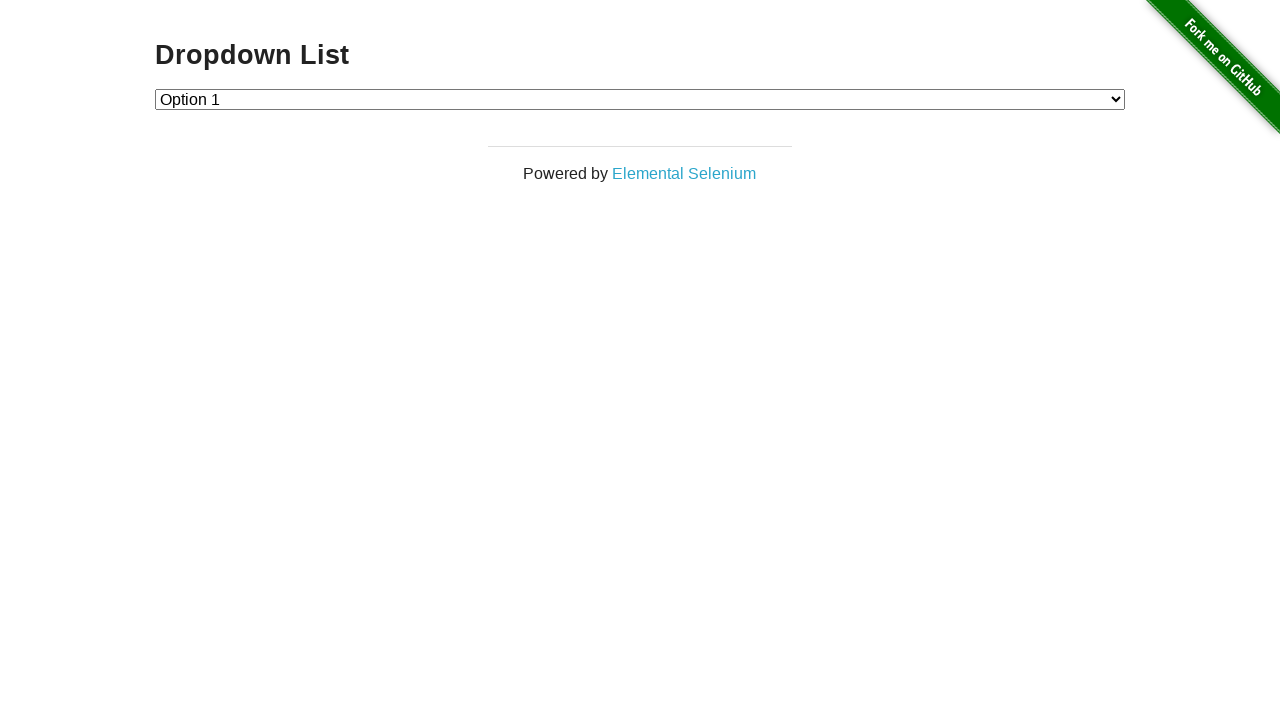

Verified dropdown value is '1'
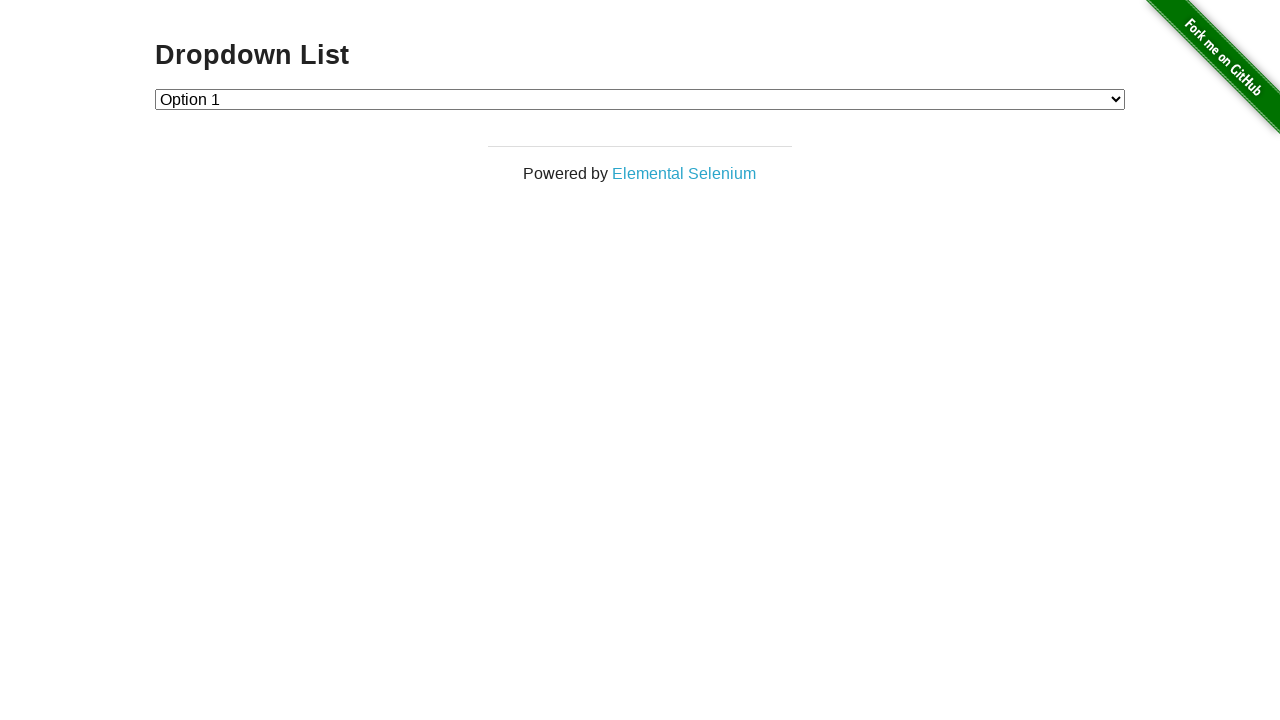

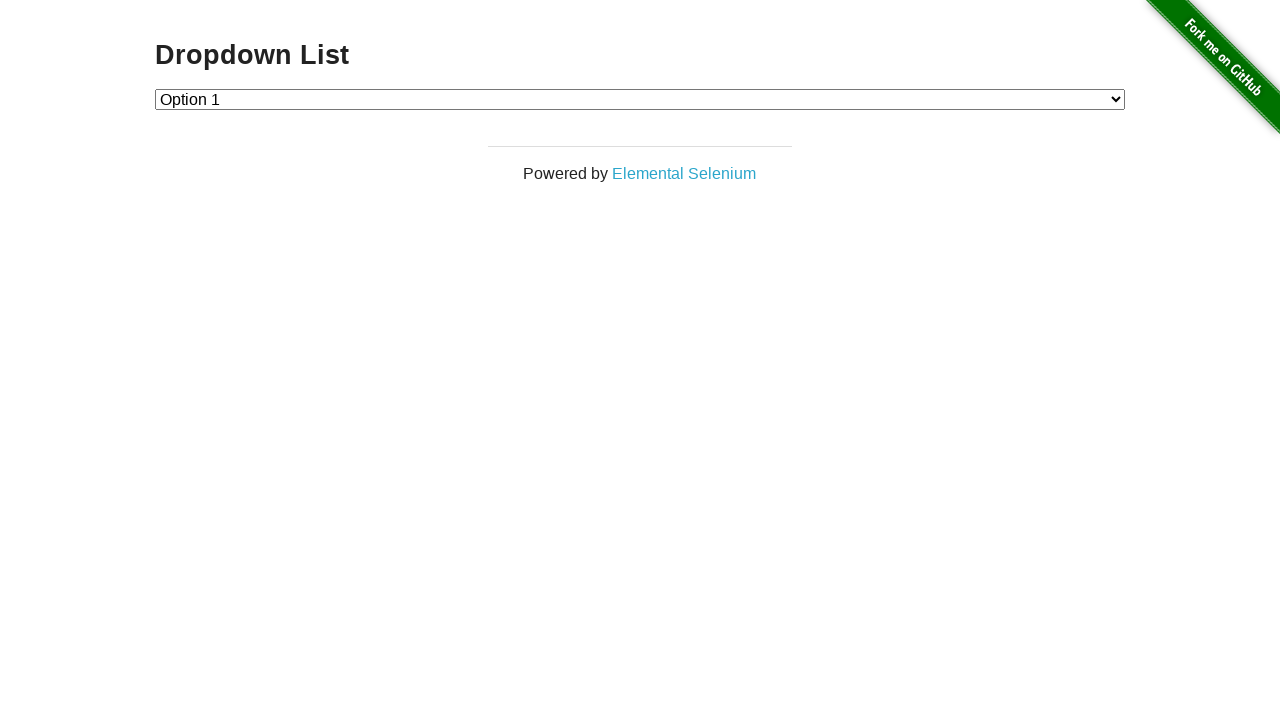